Tests JavaScript alert handling by clicking a button to trigger an alert, accepting it, and verifying the success message

Starting URL: https://the-internet.herokuapp.com/javascript_alerts

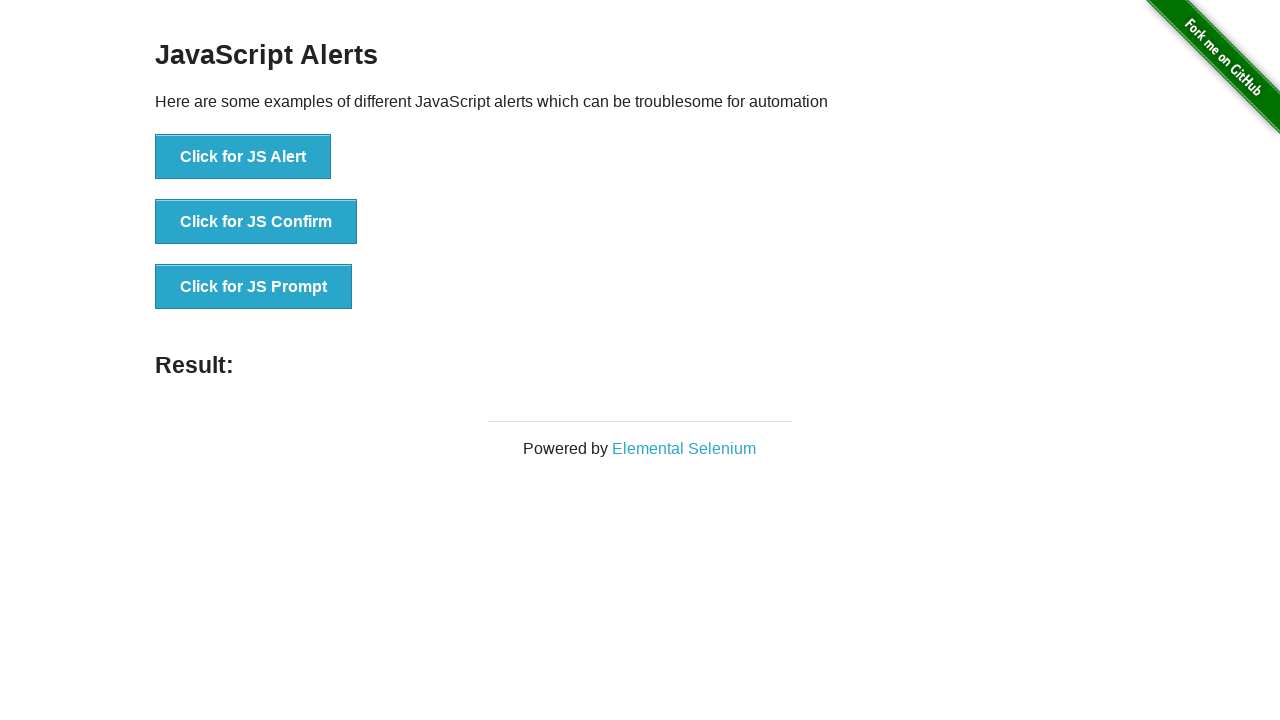

Clicked the 'Click for JS Alert' button to trigger JavaScript alert at (243, 157) on xpath=//button[text()='Click for JS Alert']
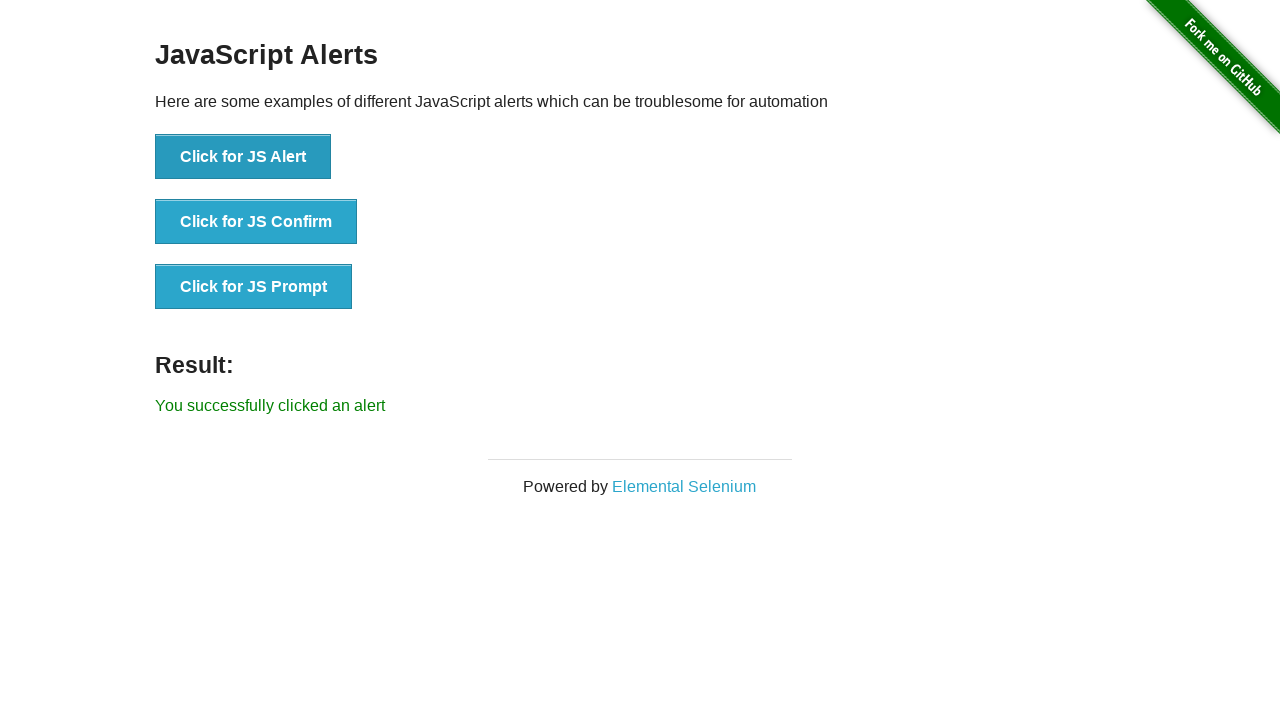

Set up dialog handler to accept the alert
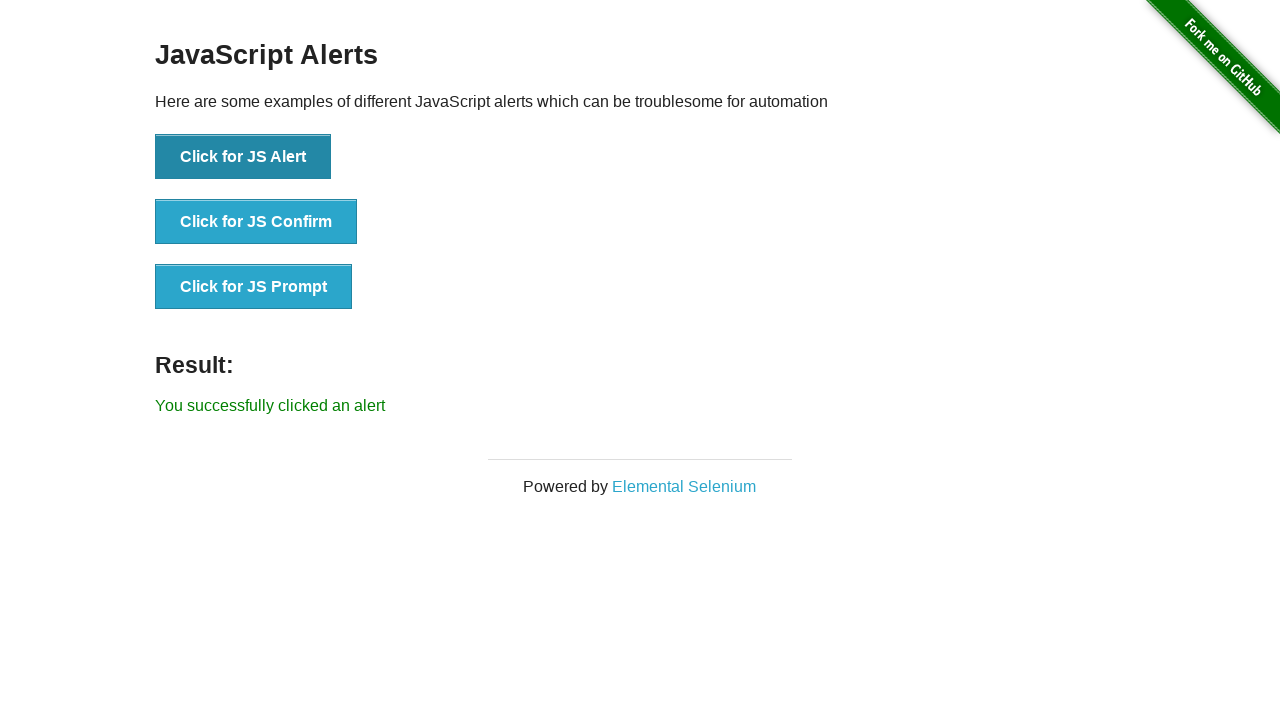

Retrieved result message text from the page
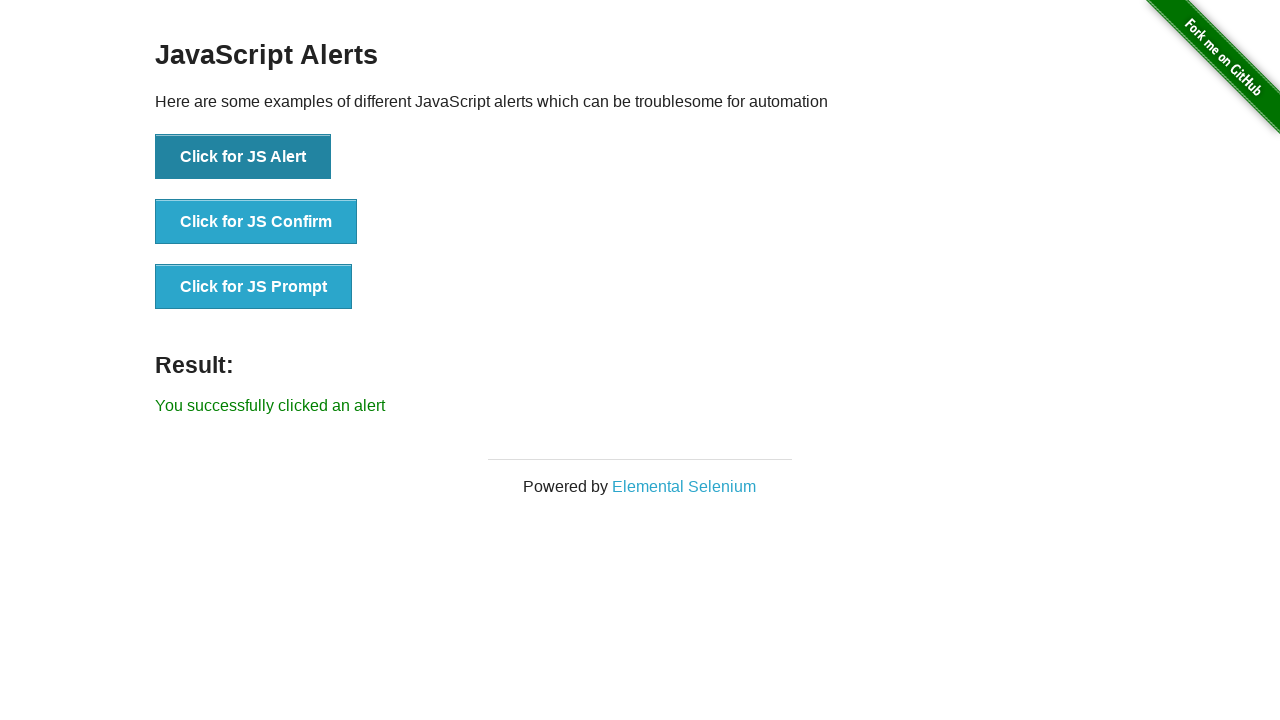

Verified success message: 'You successfully clicked an alert'
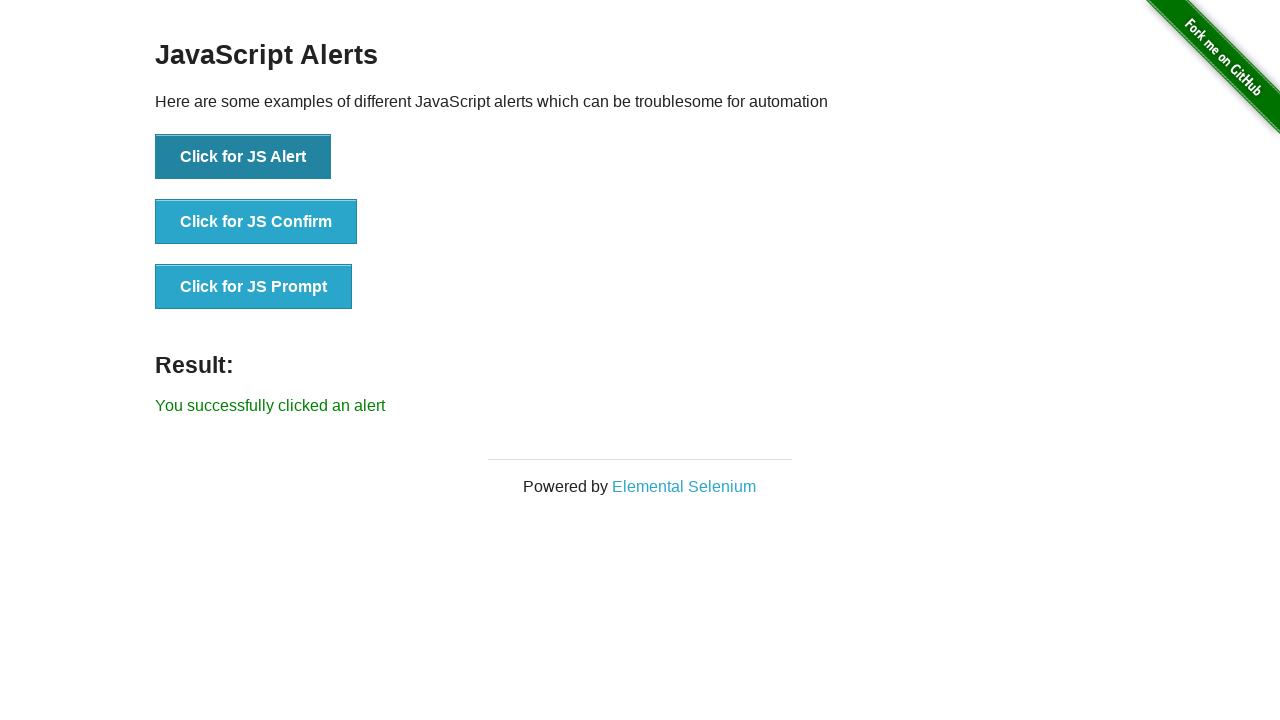

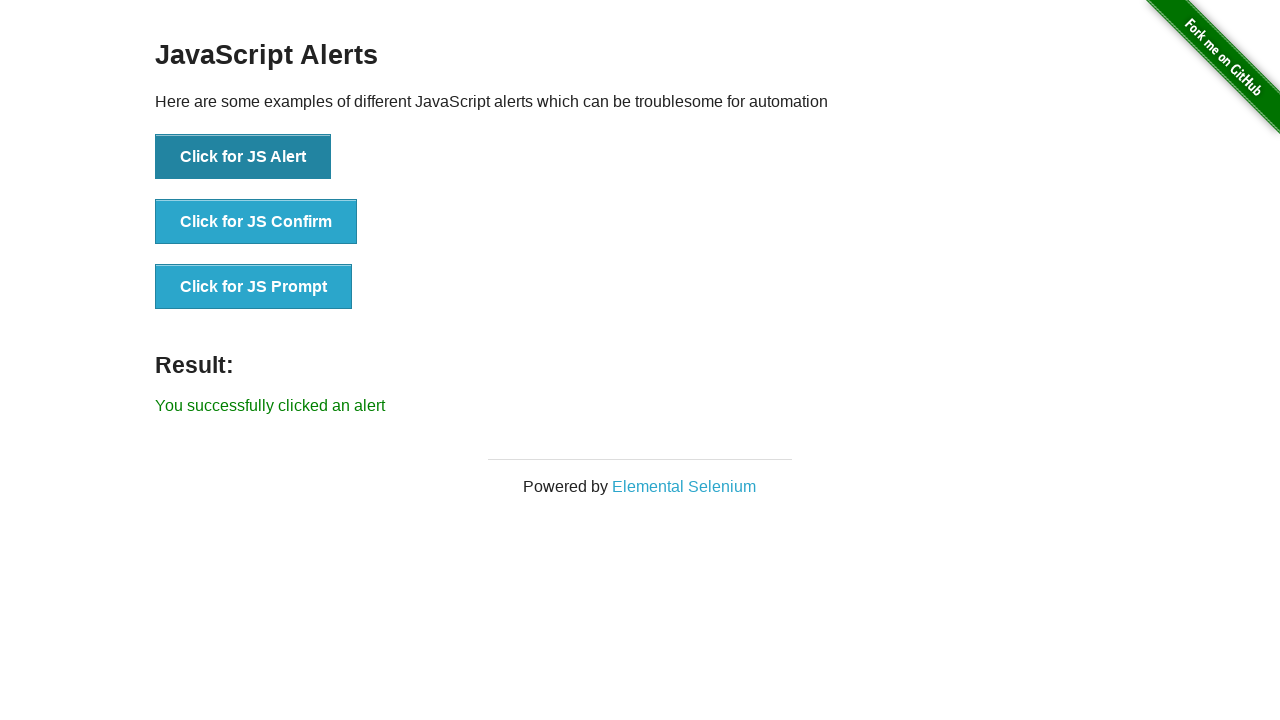